Tests radio button selections and dropdown menu interaction by clicking radio buttons and selecting an option from a dropdown

Starting URL: https://artoftesting.com/samplesiteforselenium

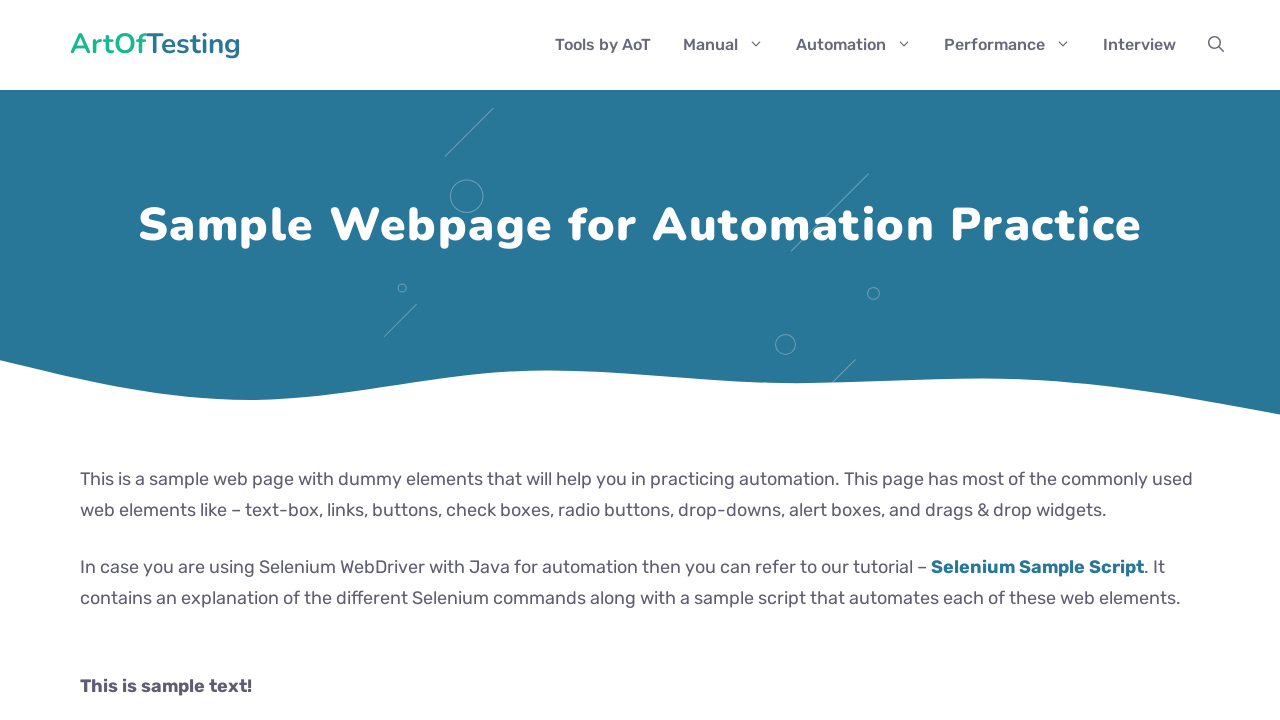

Clicked male radio button at (86, 360) on #male
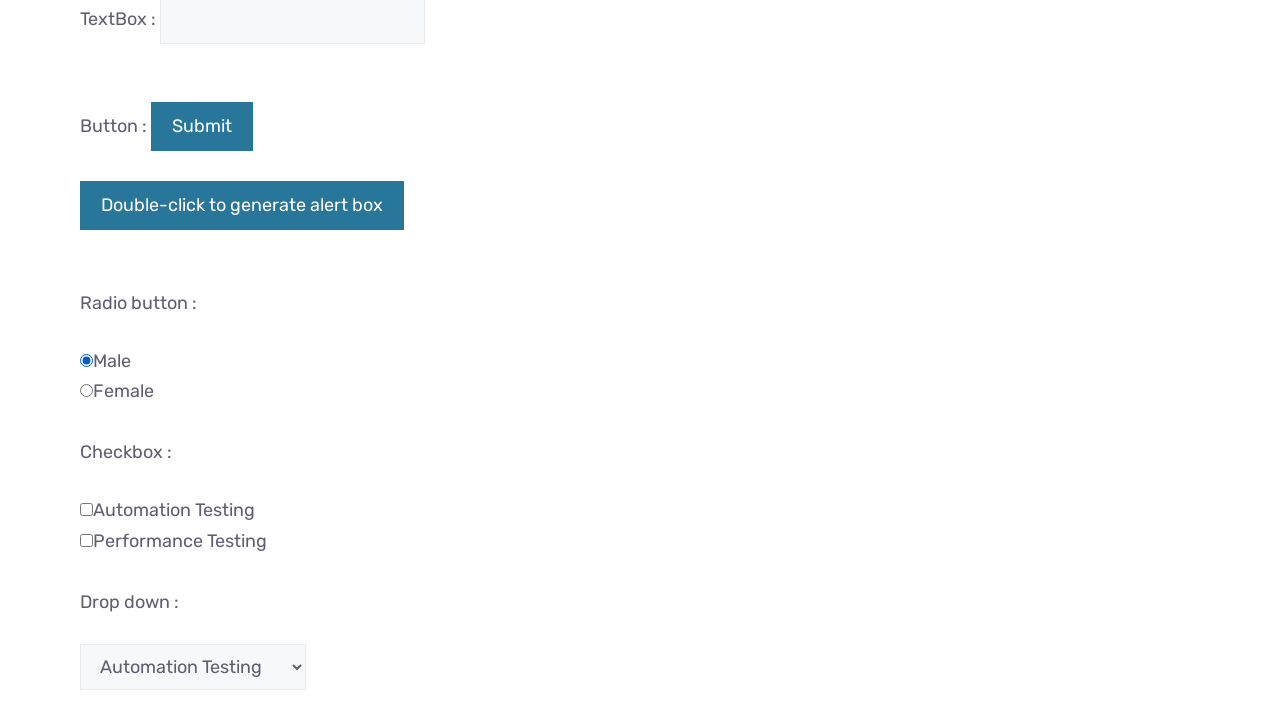

Clicked female radio button at (86, 391) on #female
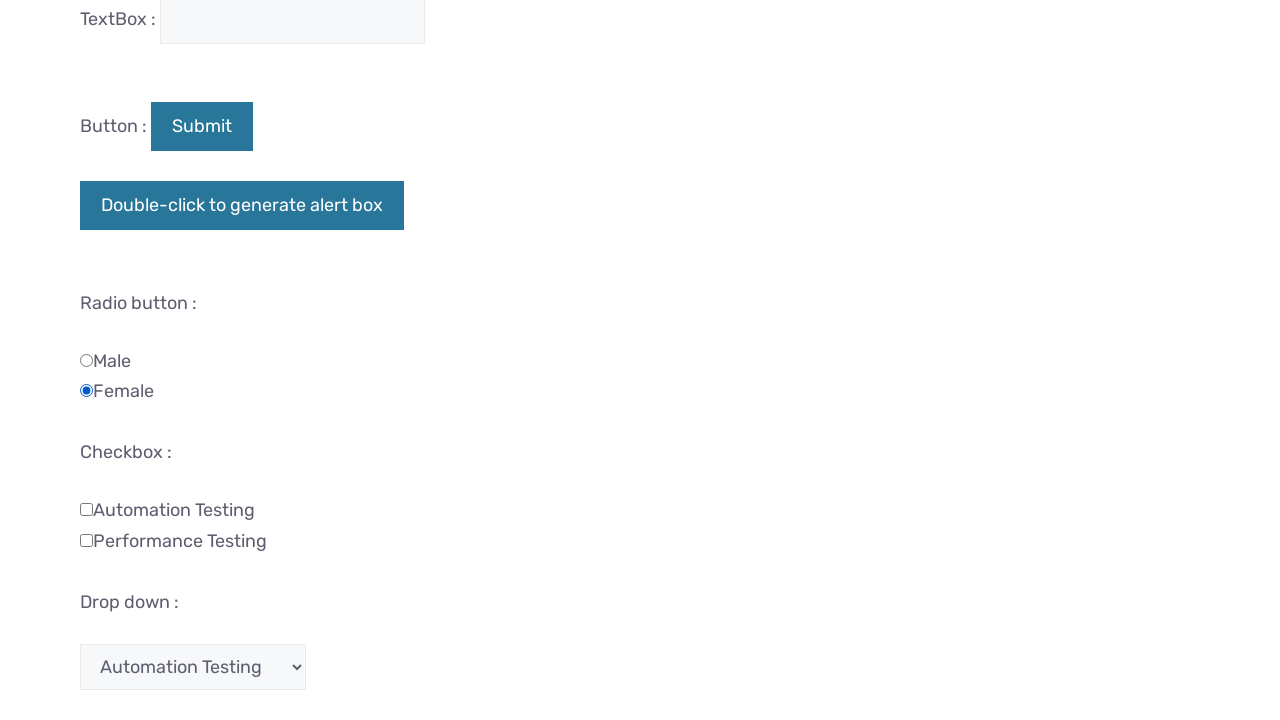

Selected 'Automation Testing' from dropdown menu on #testingDropdown
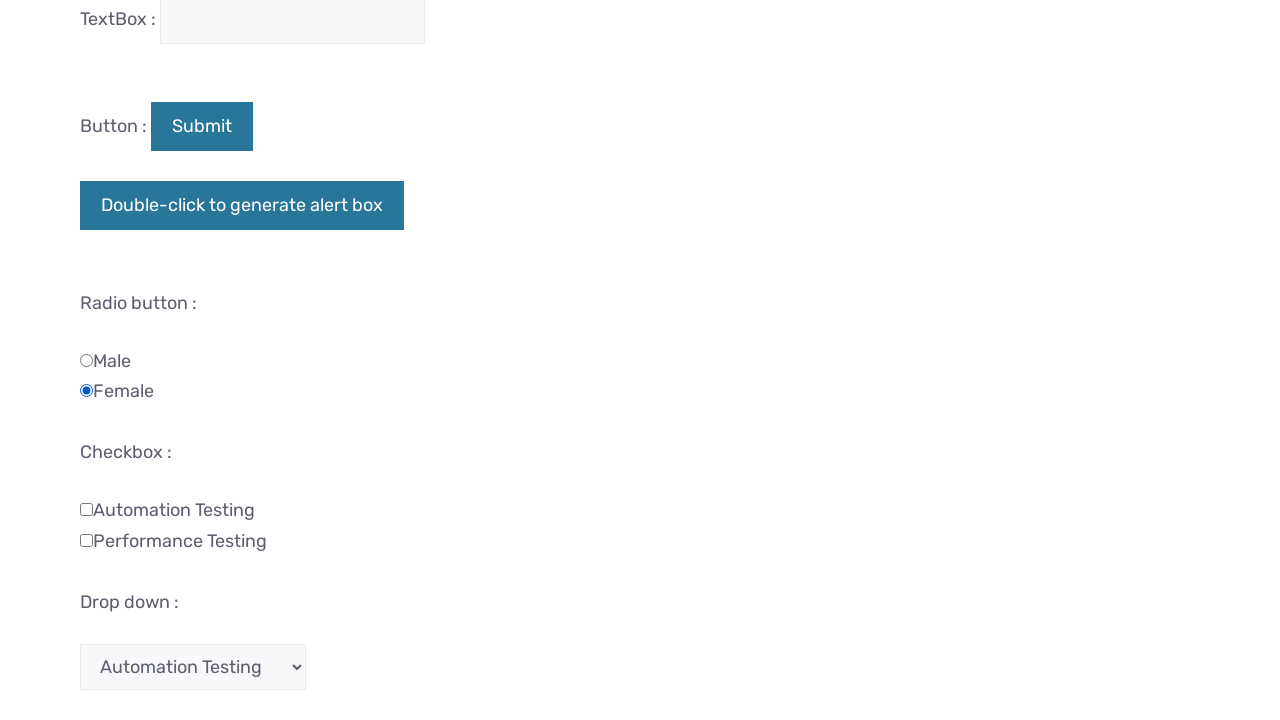

Verified dropdown menu is visible
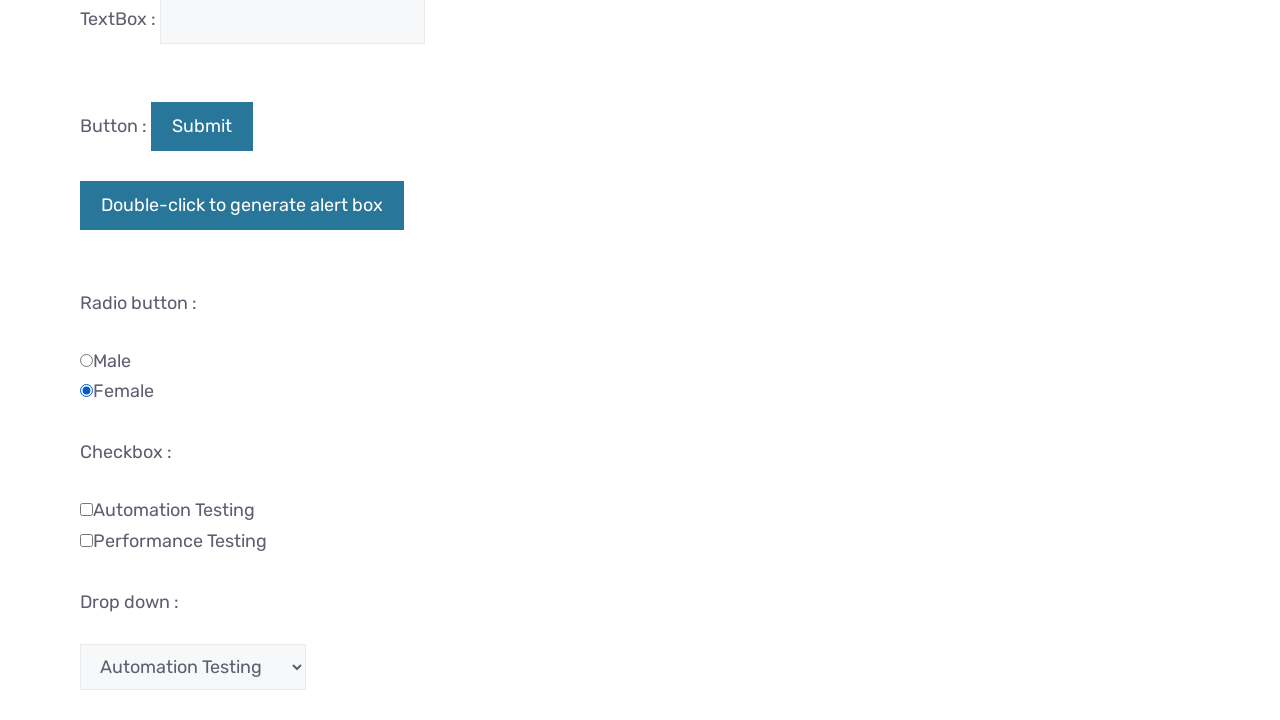

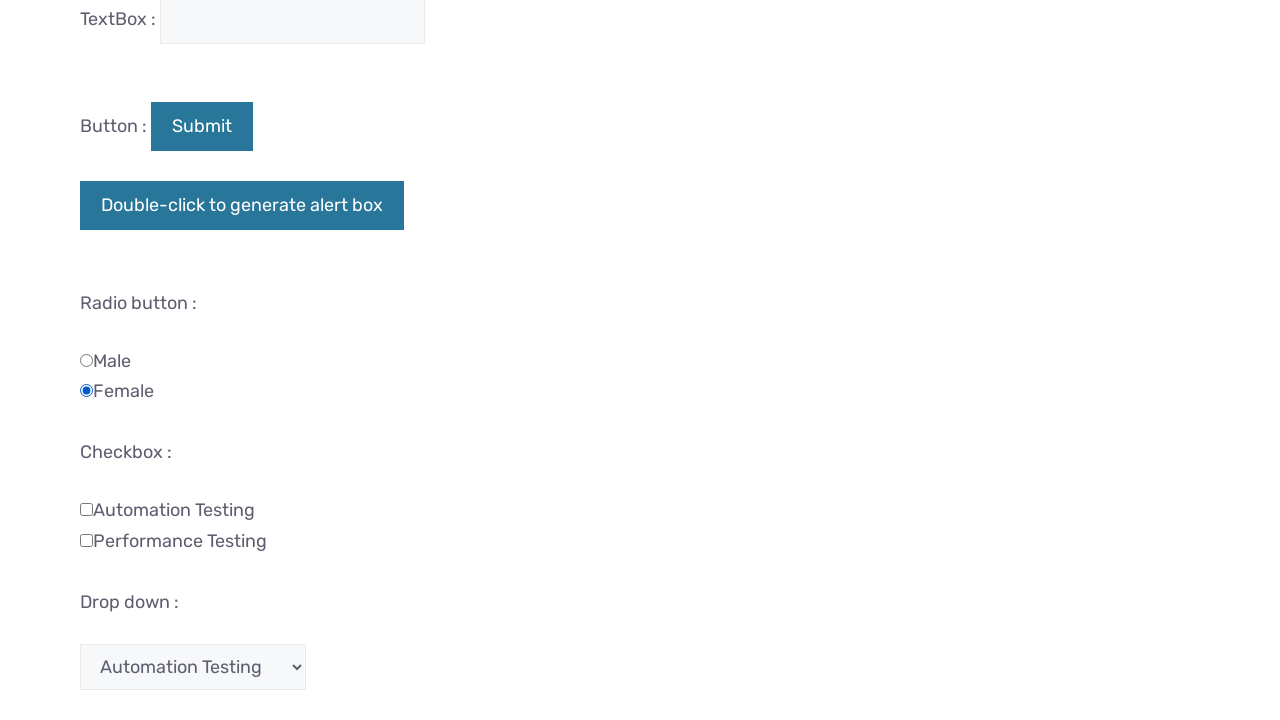